Tests JavaScript prompt dialog by clicking a button, entering a name in the prompt, accepting it, and verifying the entered name appears in the result message

Starting URL: https://testcenter.techproeducation.com/index.php?page=javascript-alerts

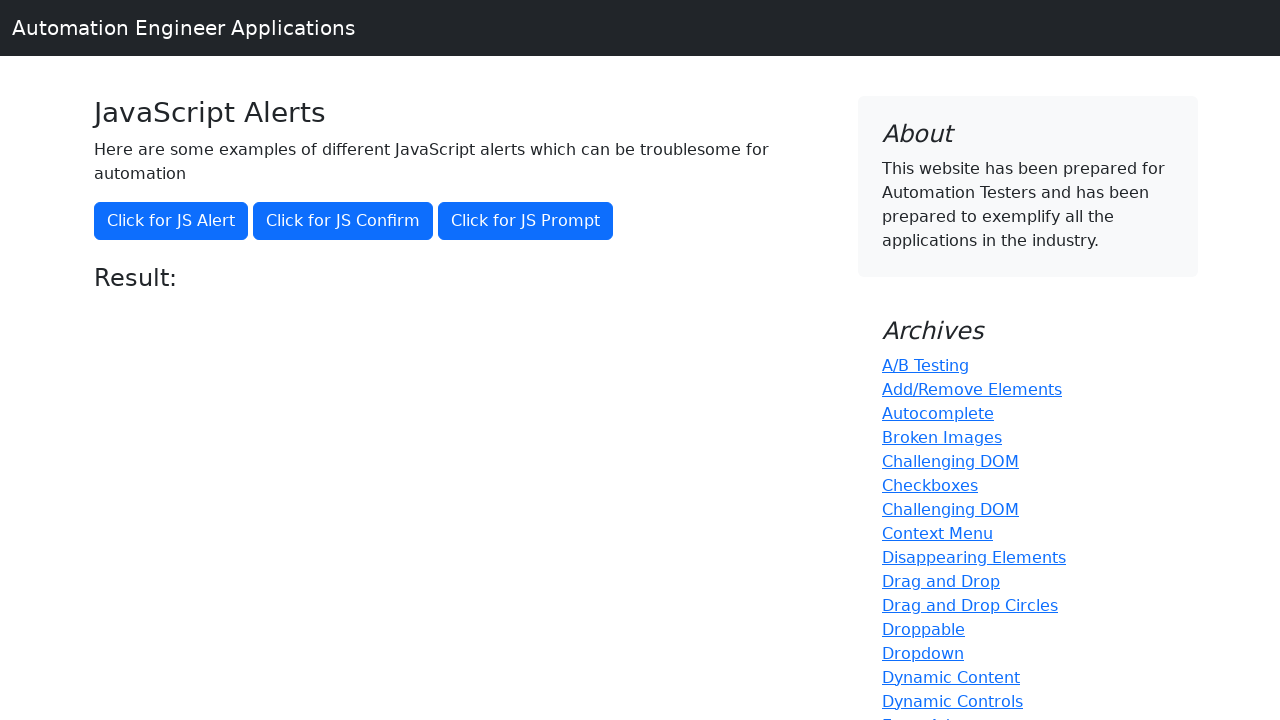

Set up dialog handler for JavaScript prompt
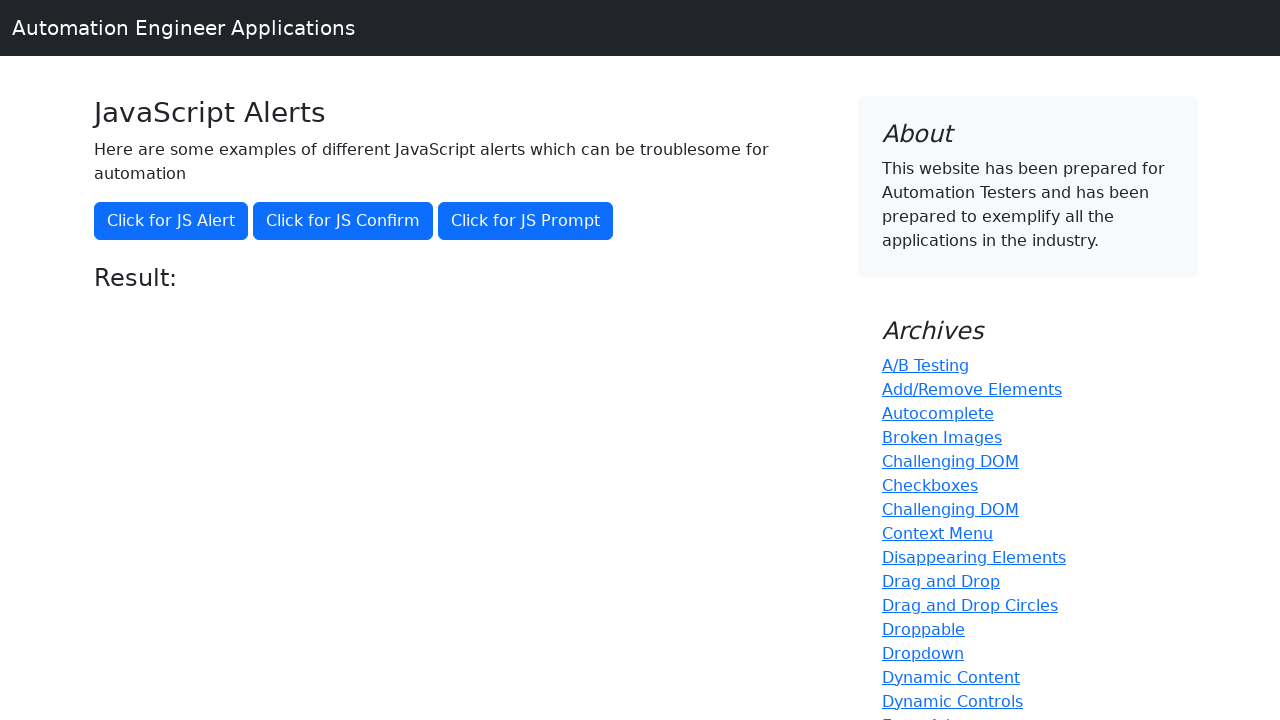

Clicked 'Click for JS Prompt' button to trigger JavaScript prompt dialog at (526, 221) on xpath=//button[text()='Click for JS Prompt']
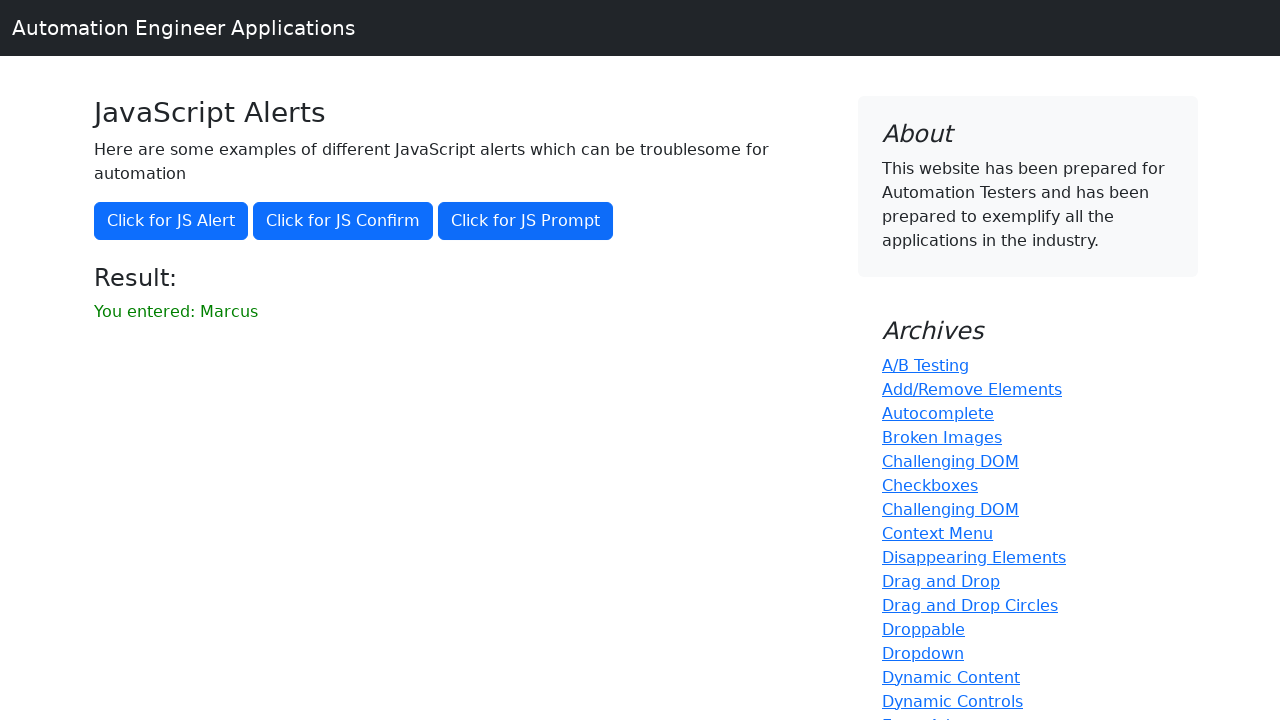

Result element appeared after accepting prompt
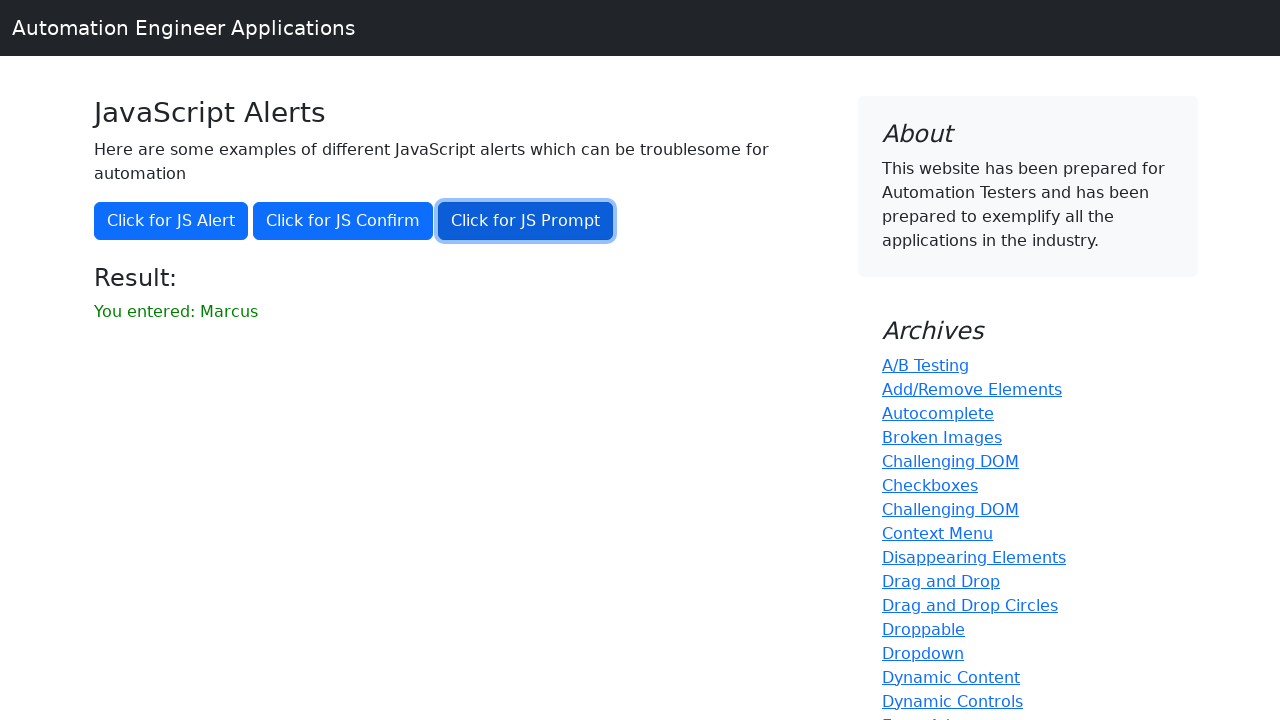

Retrieved result text content
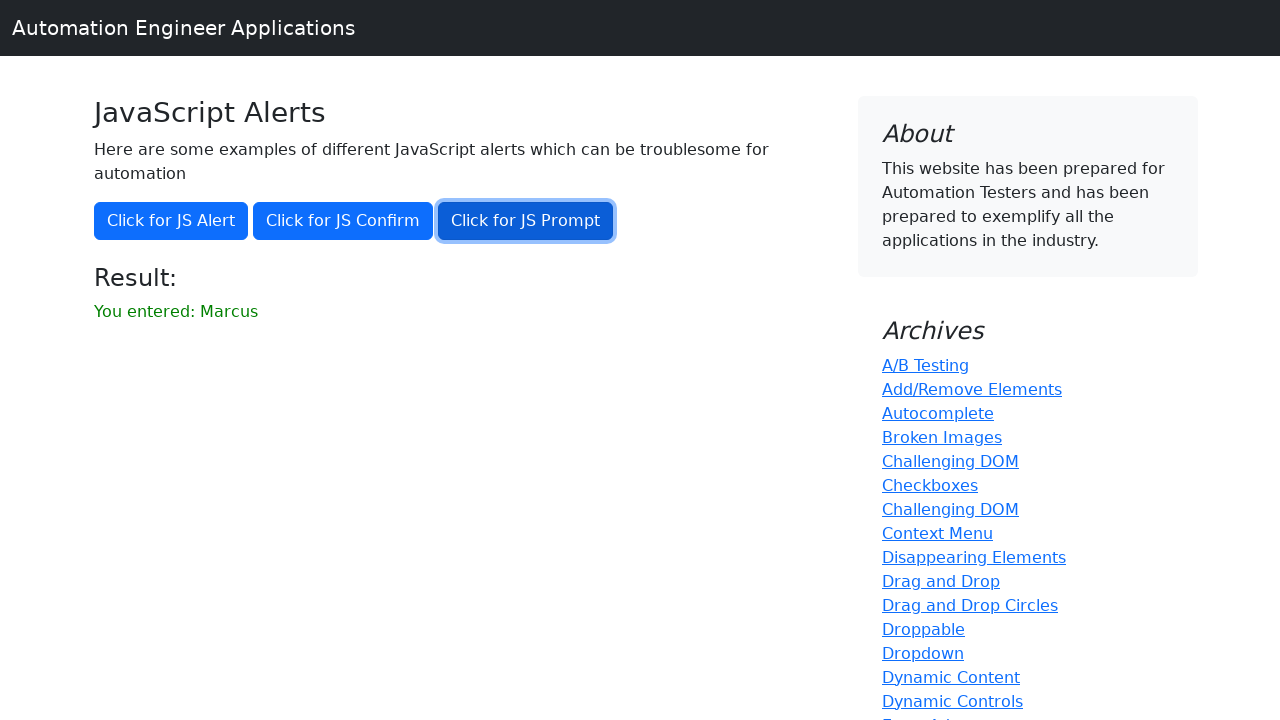

Verified that 'Marcus' appears in the result message
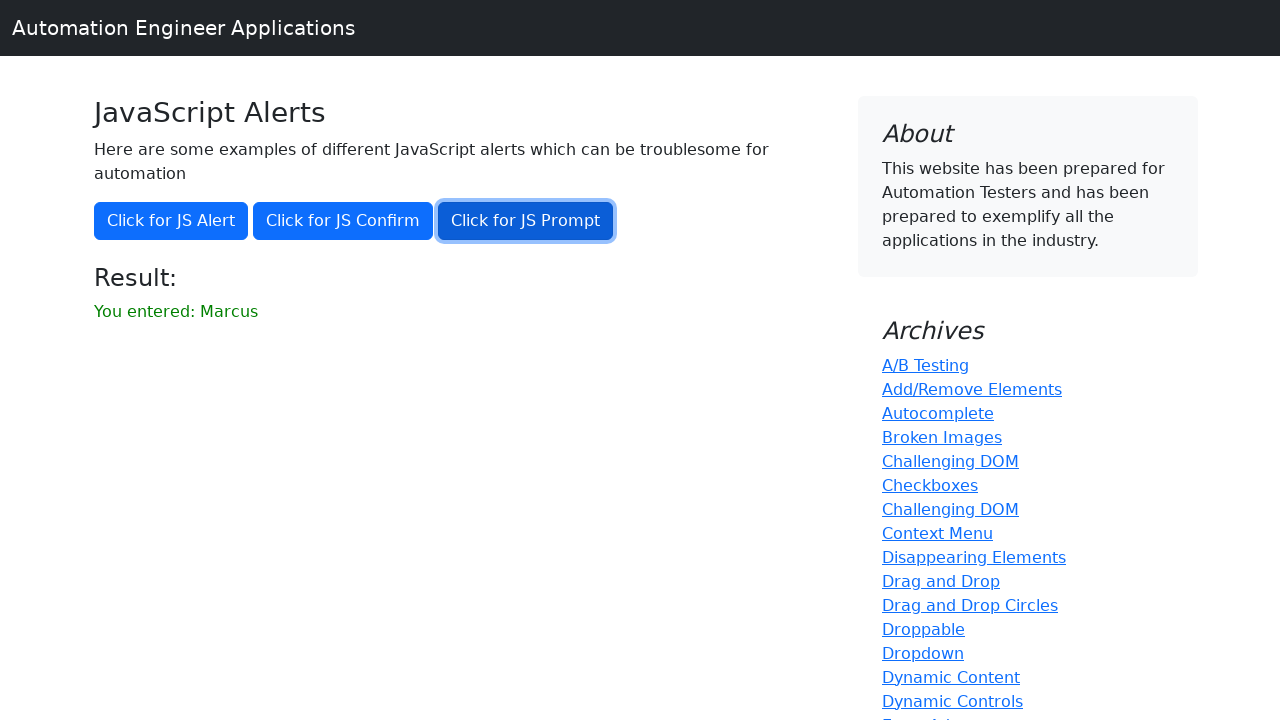

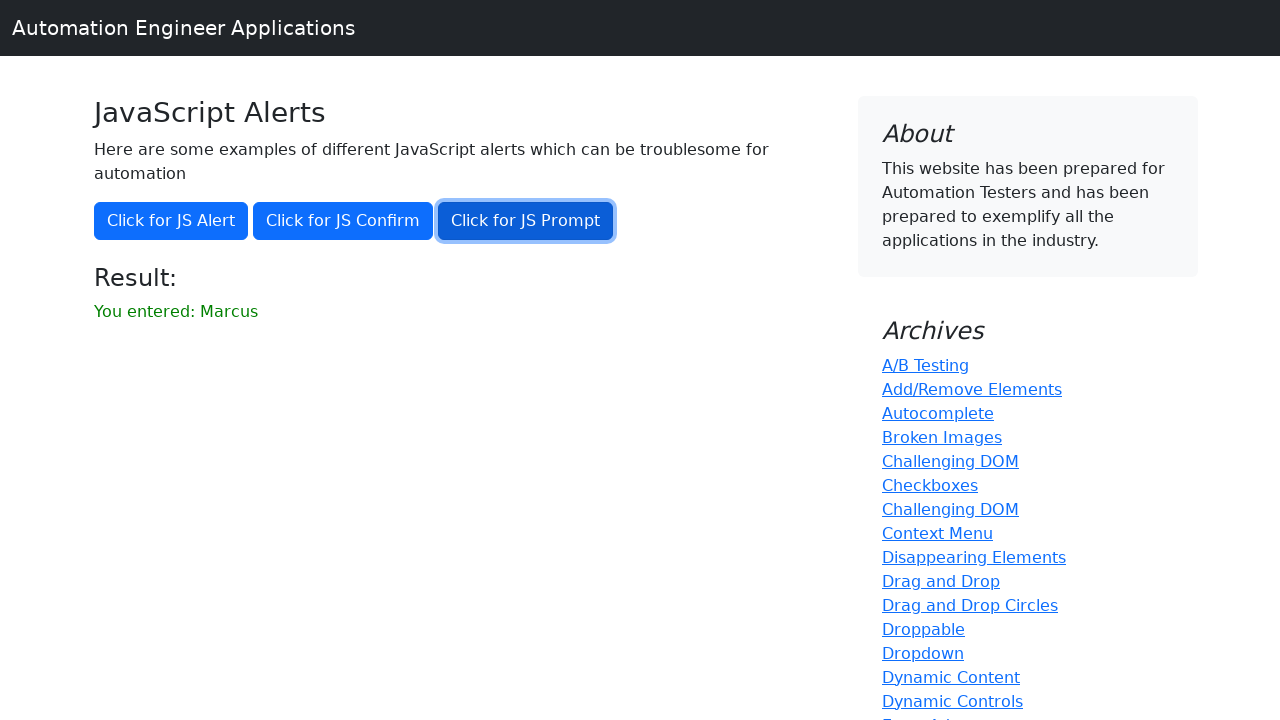